Tests that entering a valid number (64) between 50-100 with a perfect square root shows the correct result in an alert

Starting URL: https://kristinek.github.io/site/tasks/enter_a_number

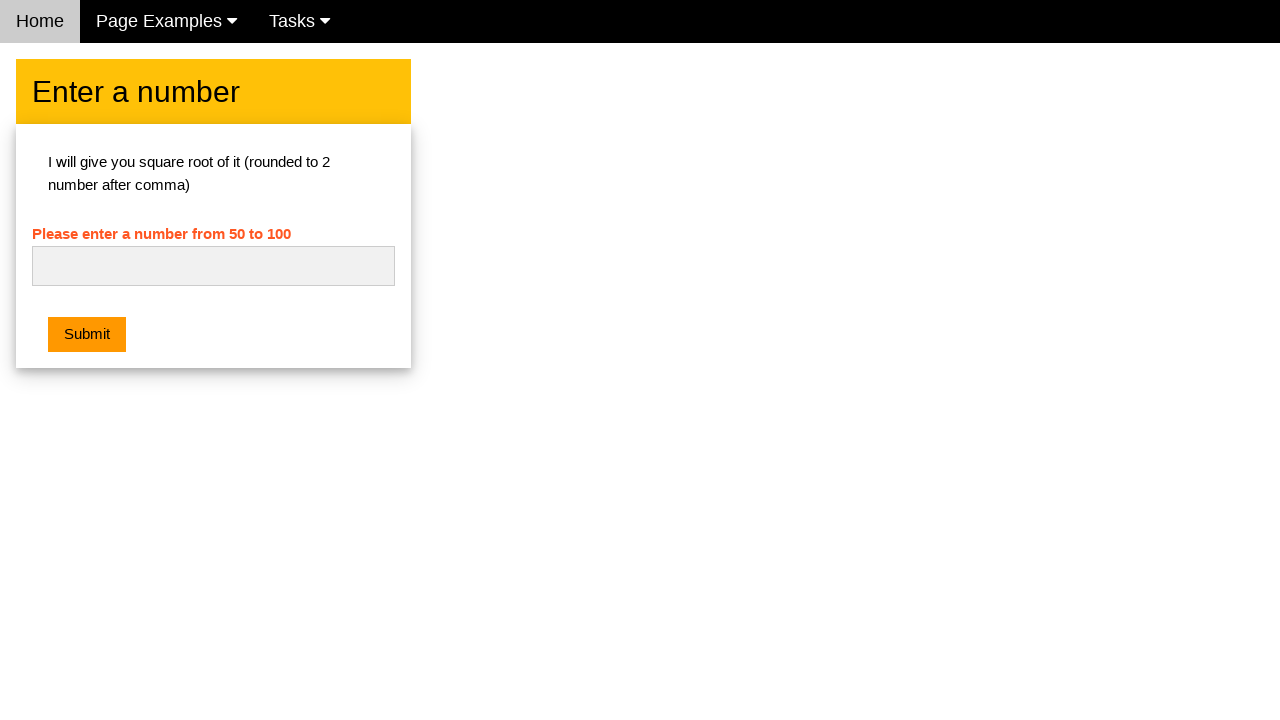

Filled input field with '64', a perfect square number between 50-100 on #numb
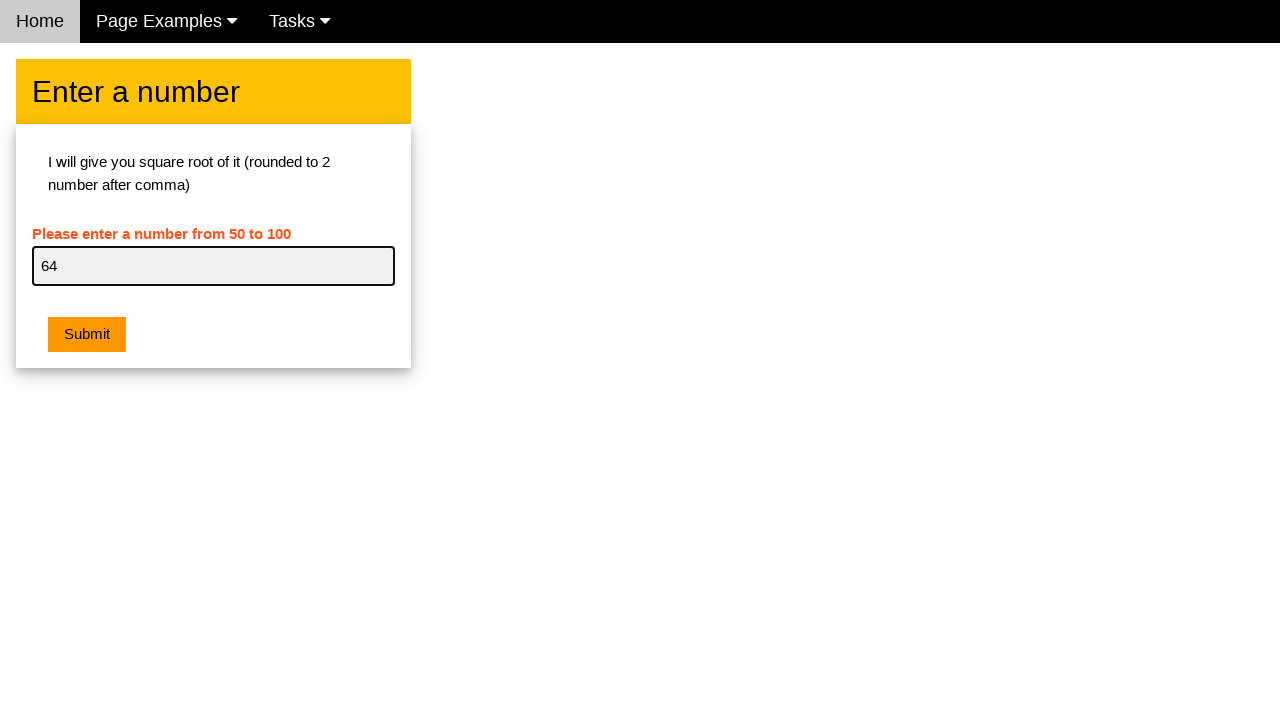

Clicked the submit button to process the number at (87, 335) on .w3-btn
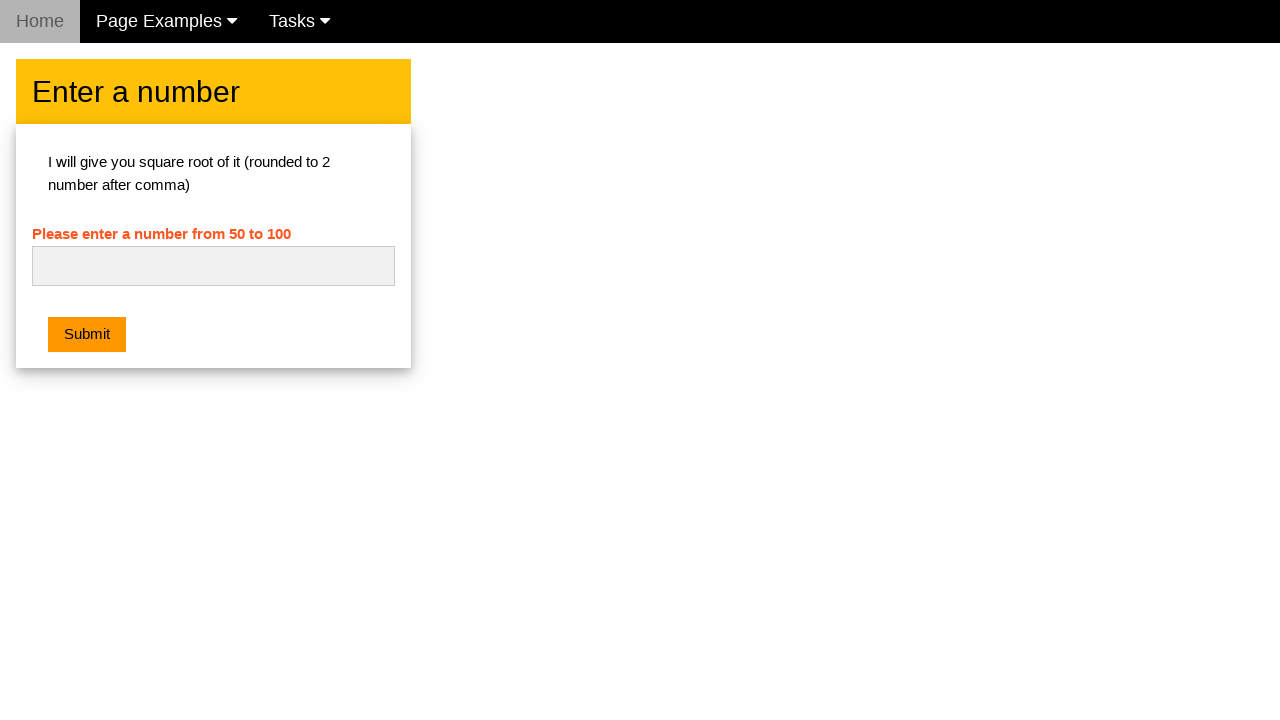

Set up dialog handler to automatically accept alerts
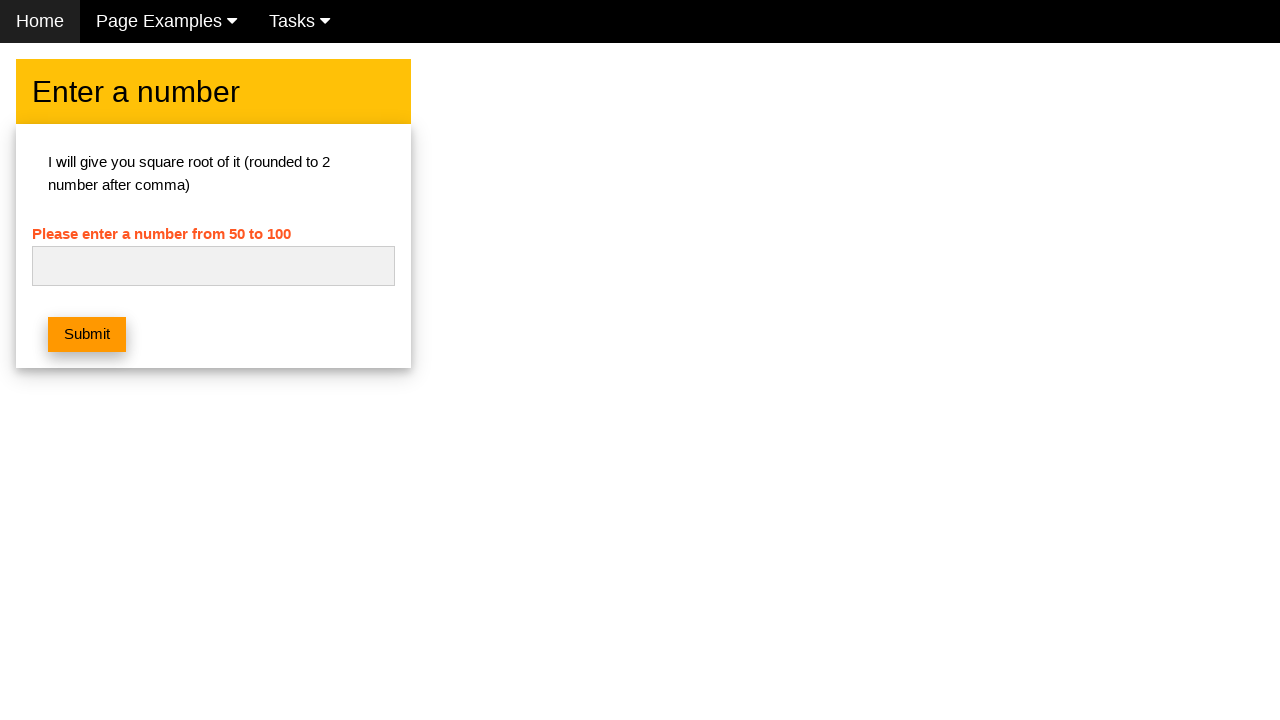

Waited 500ms for alert to be processed and displayed
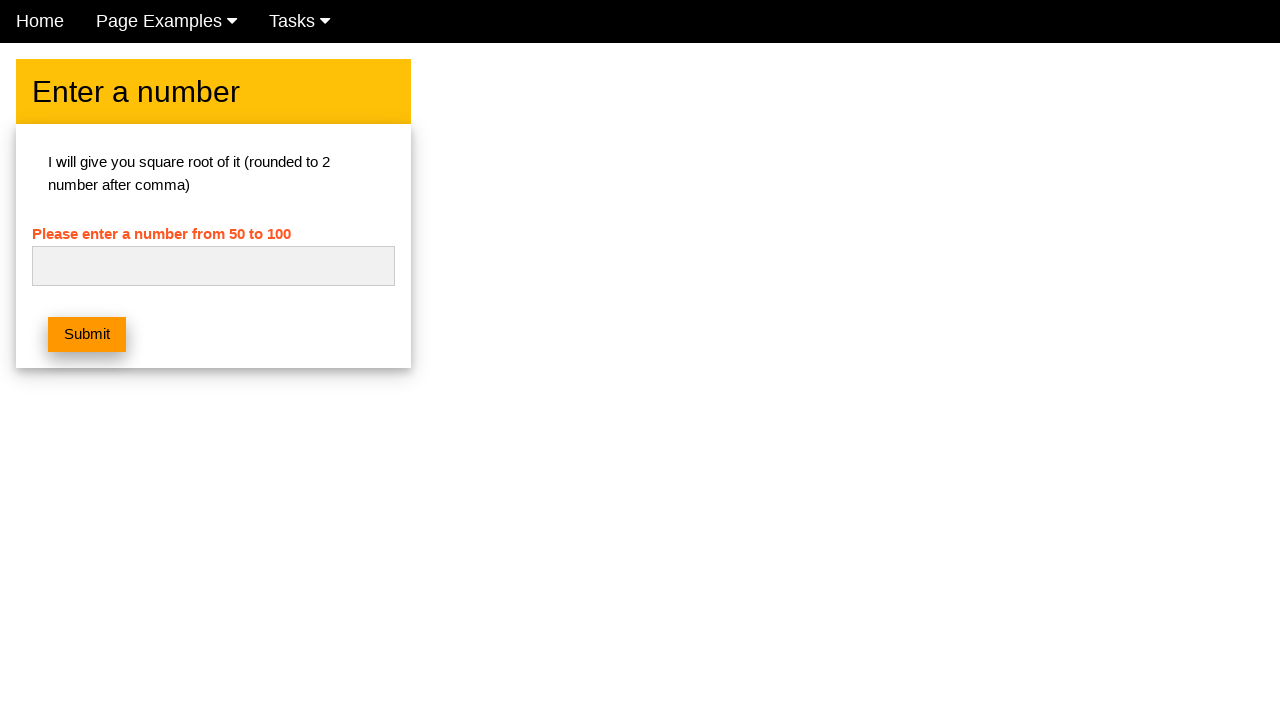

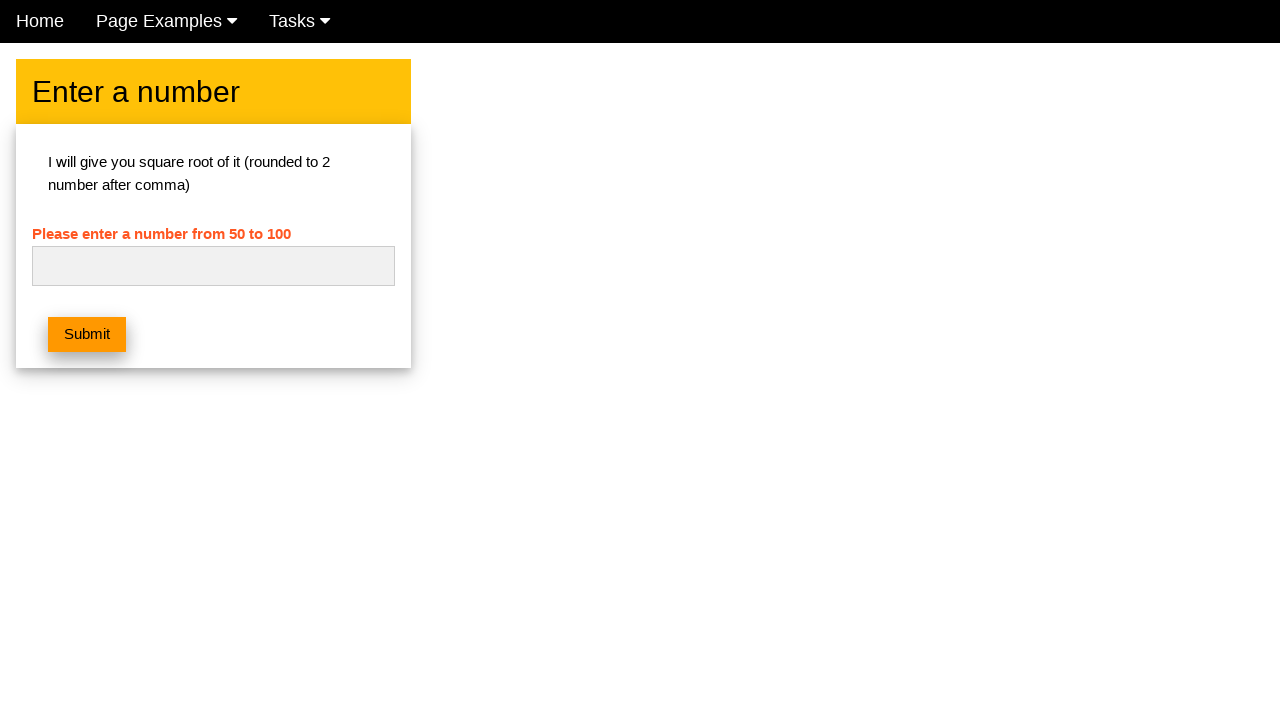